Extracts two numbers from the page, calculates their sum, selects the sum from a dropdown menu, and submits the form

Starting URL: https://suninjuly.github.io/selects1.html

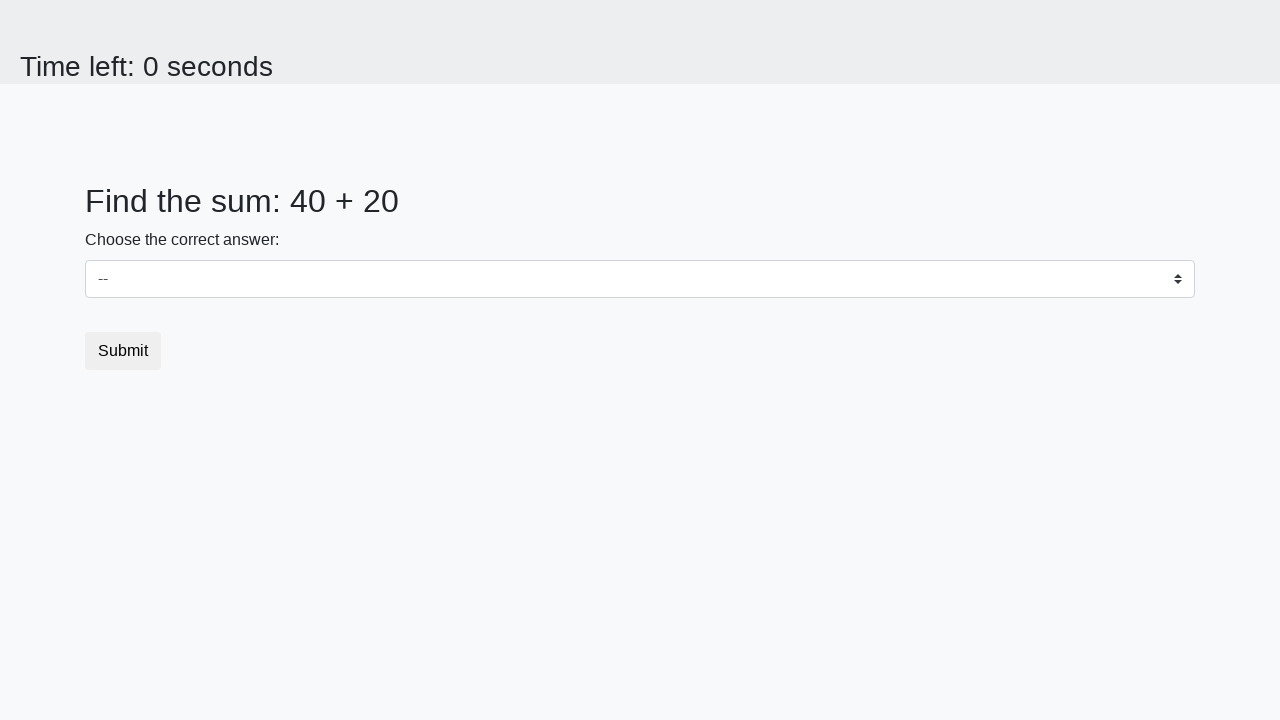

Navigated to the selects test page
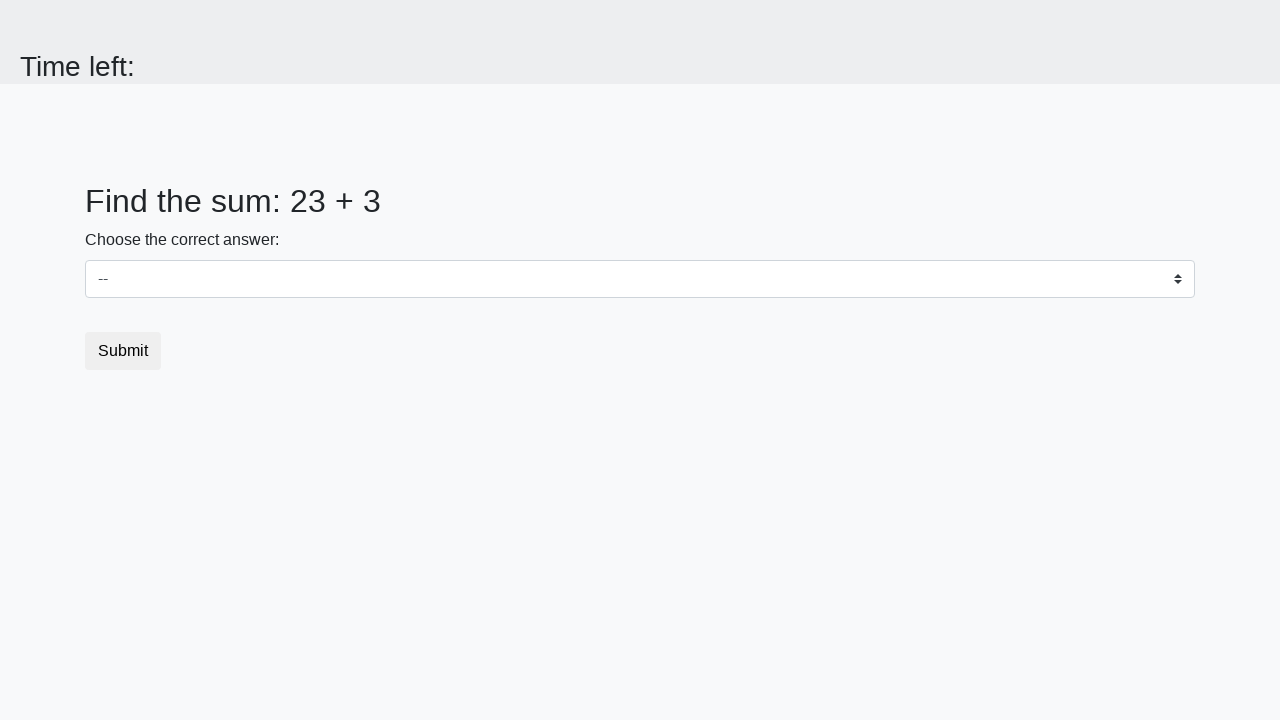

Extracted first number from the page
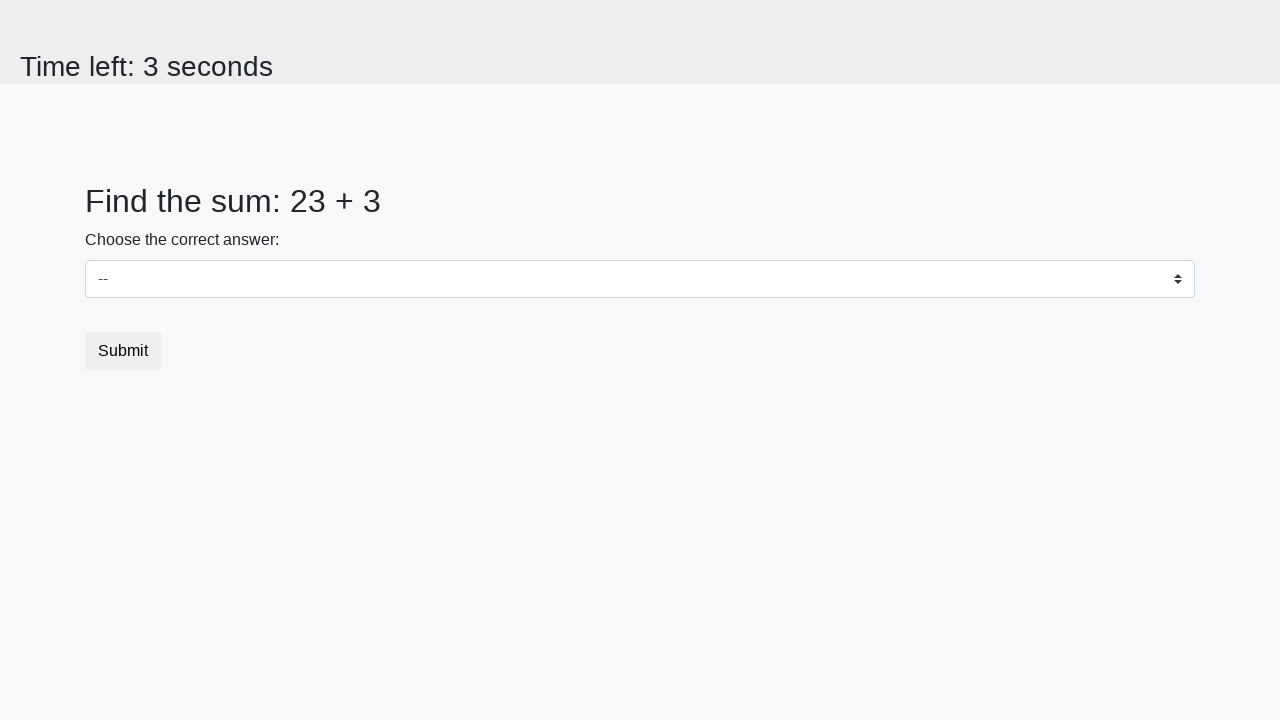

Extracted second number from the page
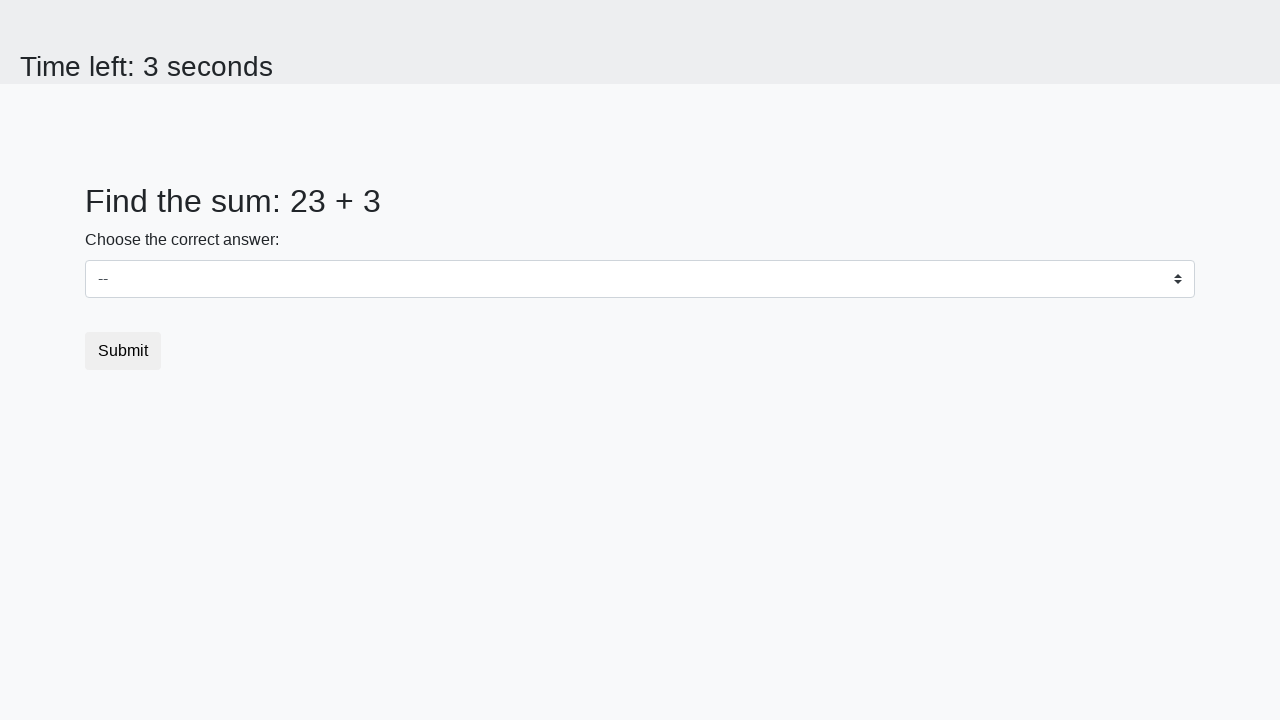

Calculated sum of 23 + 3 = 26
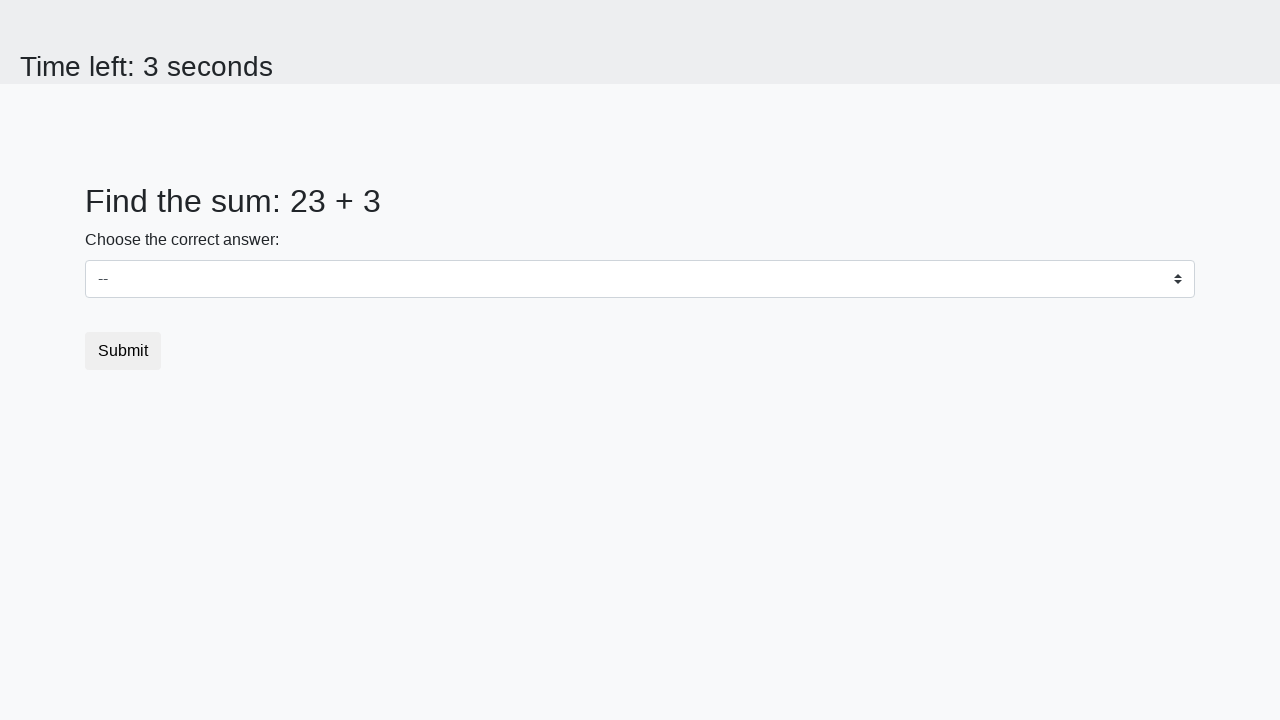

Selected 26 from the dropdown menu on select
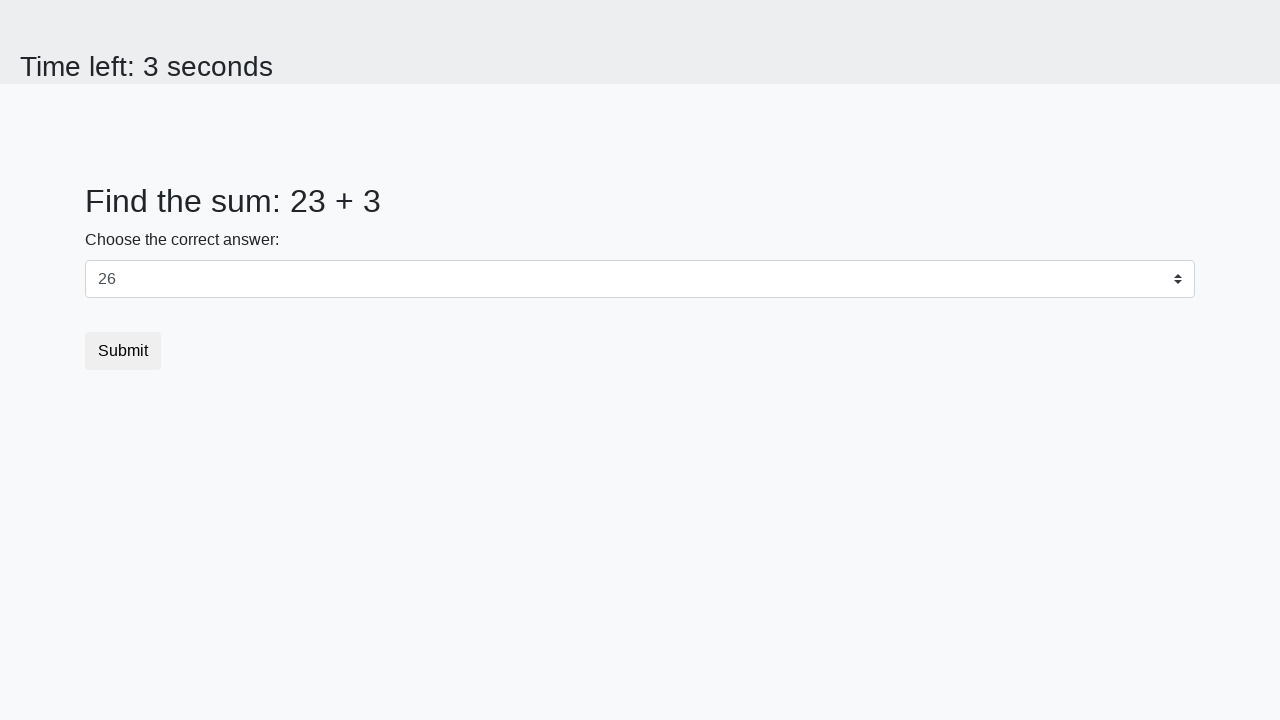

Clicked the submit button at (123, 351) on button
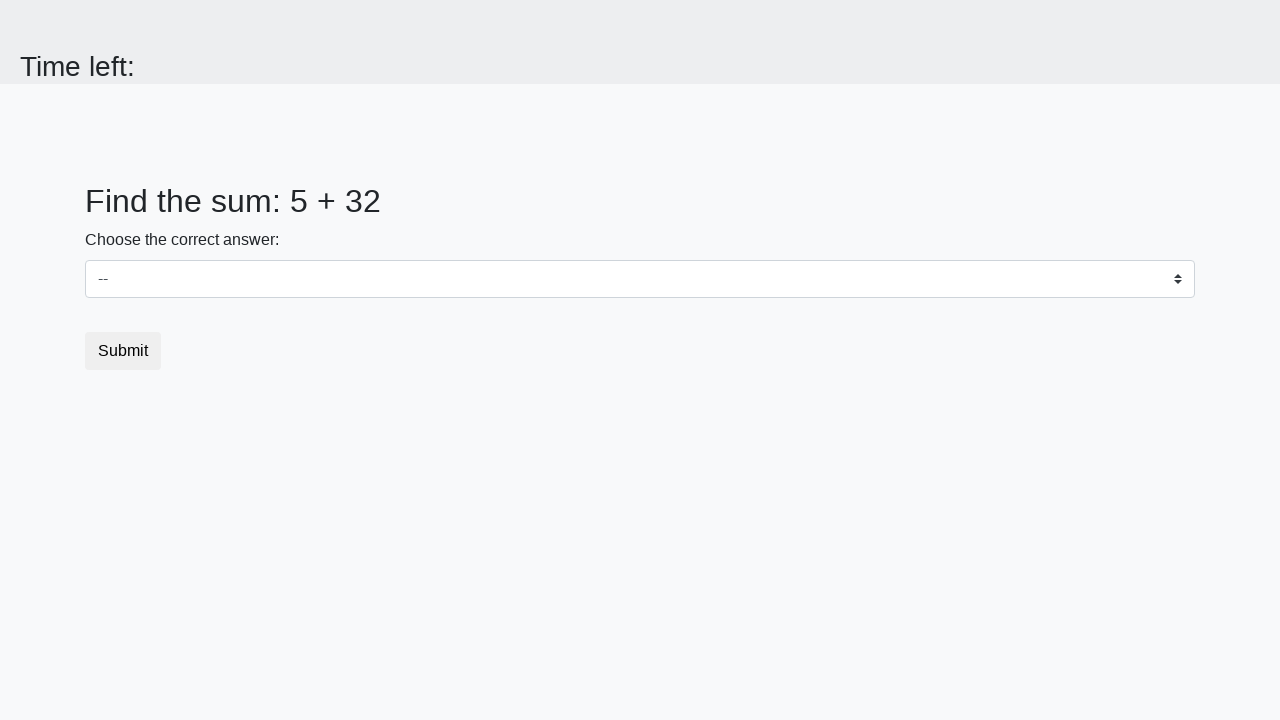

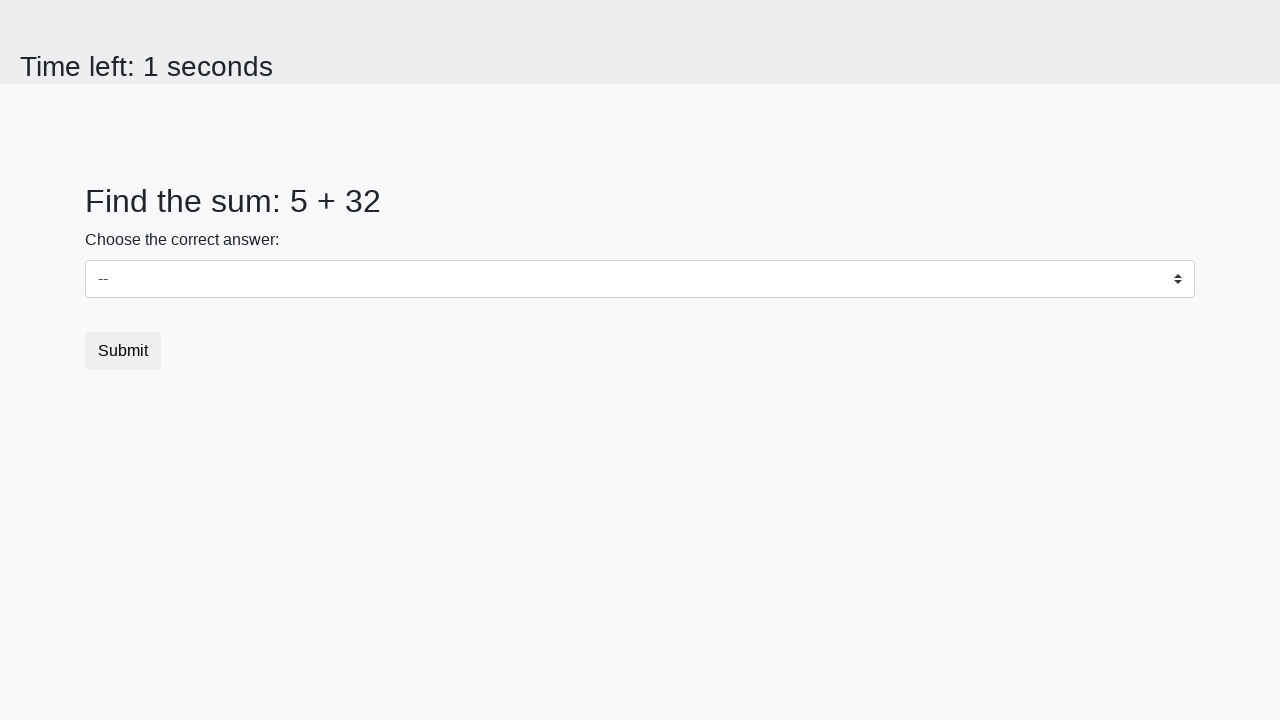